Tests the forgotten password flow with an invalid email address

Starting URL: https://ecommerce-playground.lambdatest.io/index.php?route=account/login

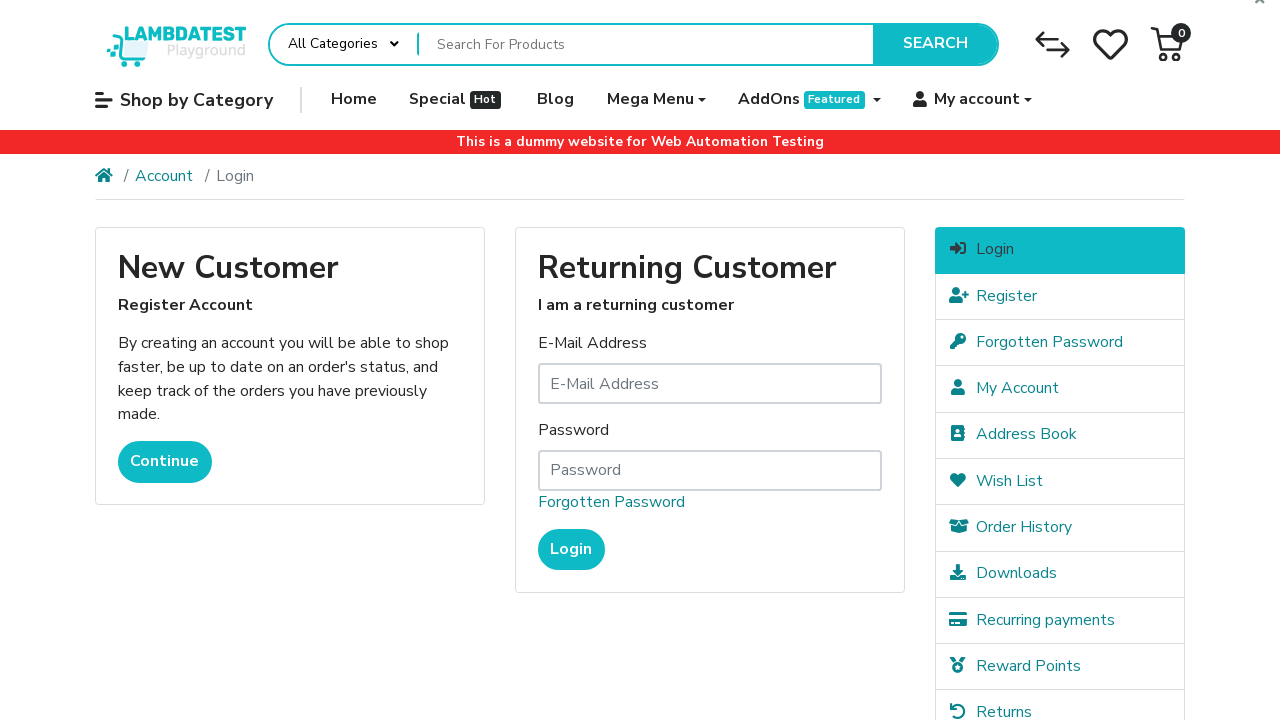

Clicked Forgotten Password link at (611, 503) on text=Forgotten Password
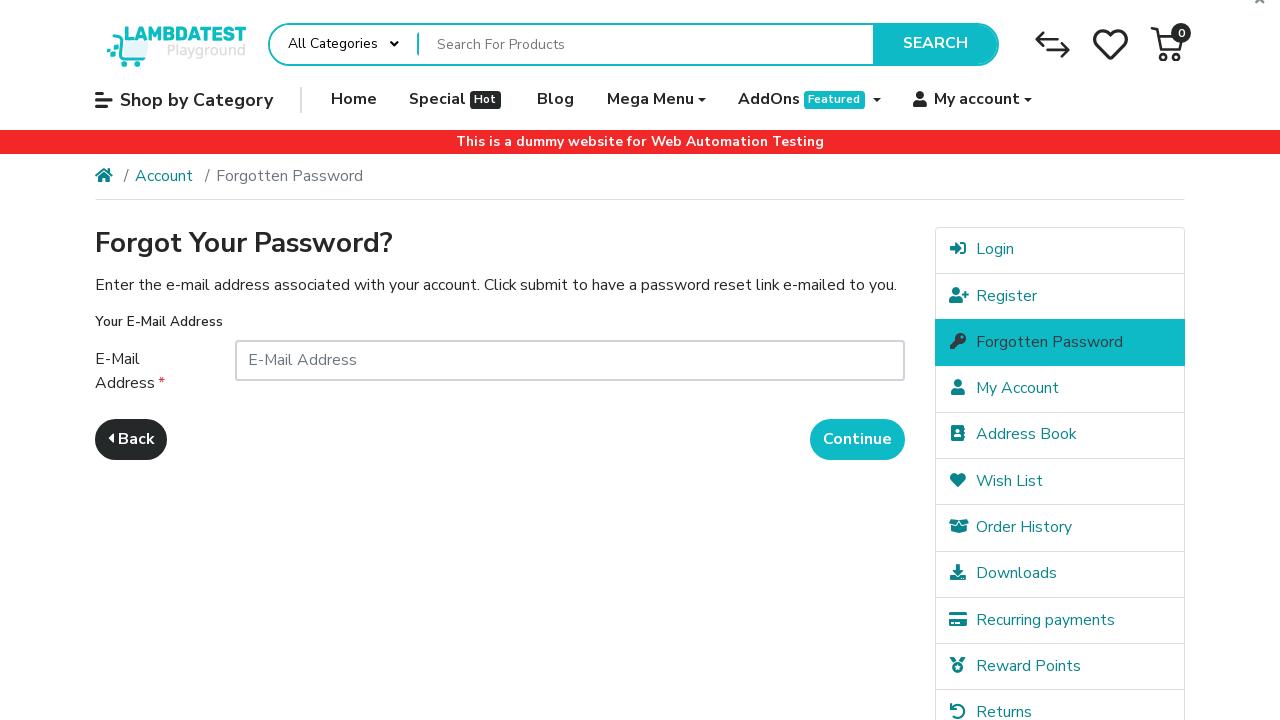

Filled email field with invalid email address 'invalid_user_328@example.com' on input[name='email']
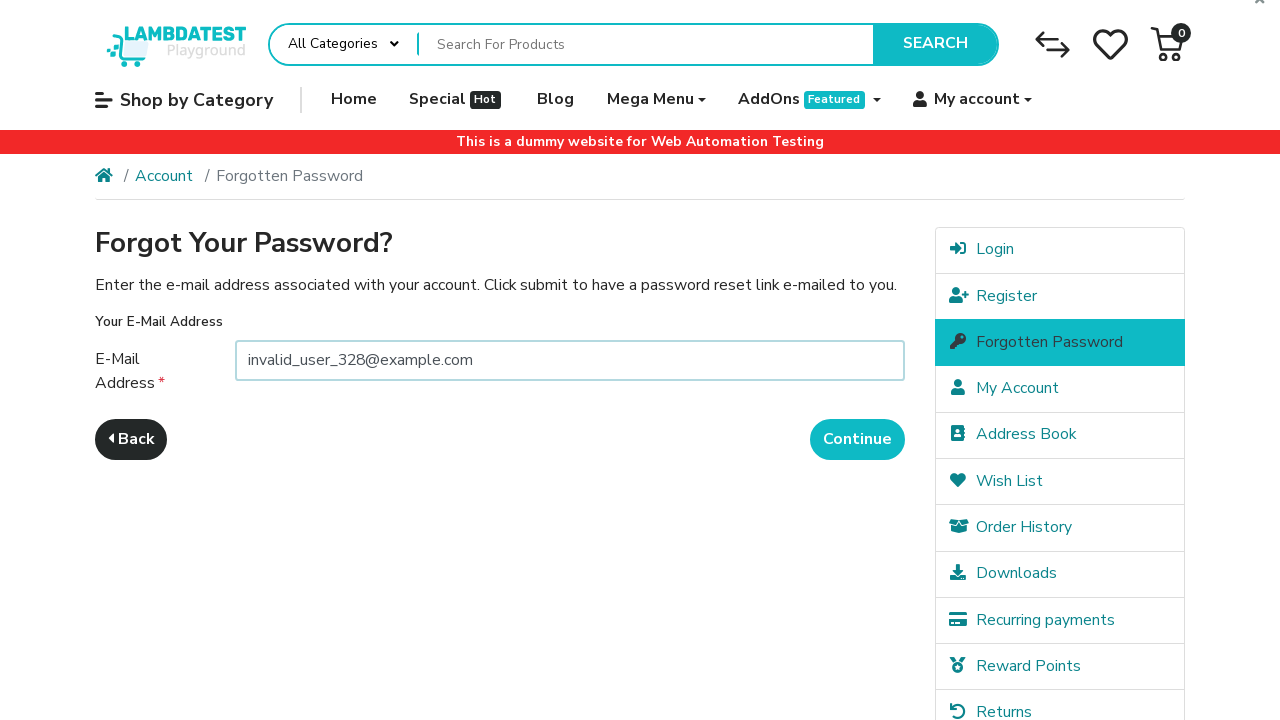

Clicked Continue button to submit forgot password form at (858, 440) on button:has-text('Continue')
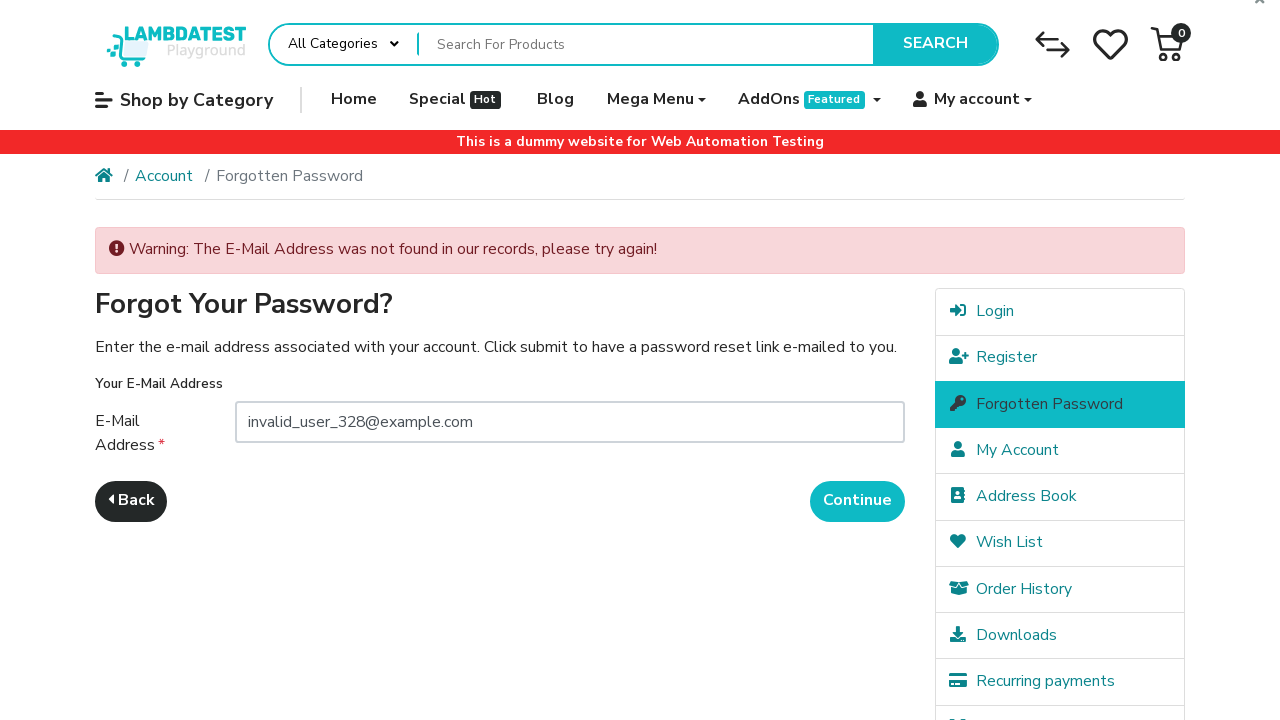

Warning message displayed: Email address not found
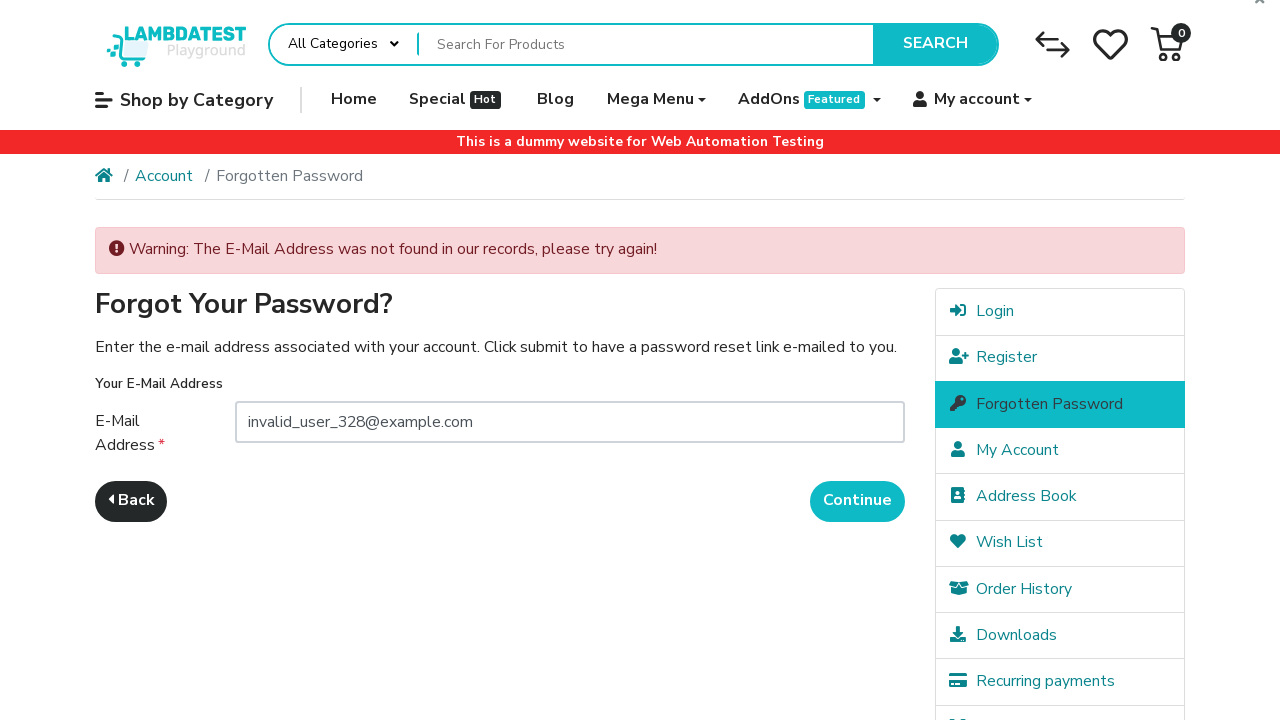

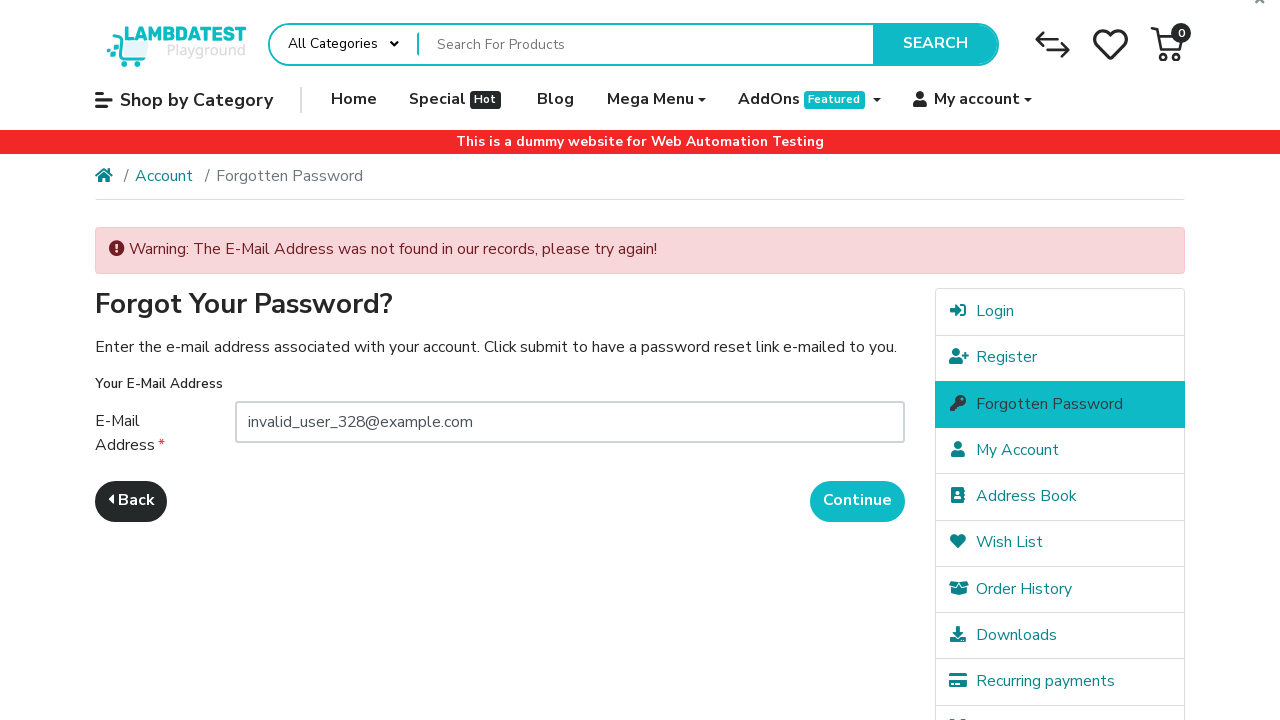